Tests JavaScript scrolling functionality by scrolling down to a link at the bottom of the page and then scrolling back up to a link at the top

Starting URL: https://practice.cydeo.com/large

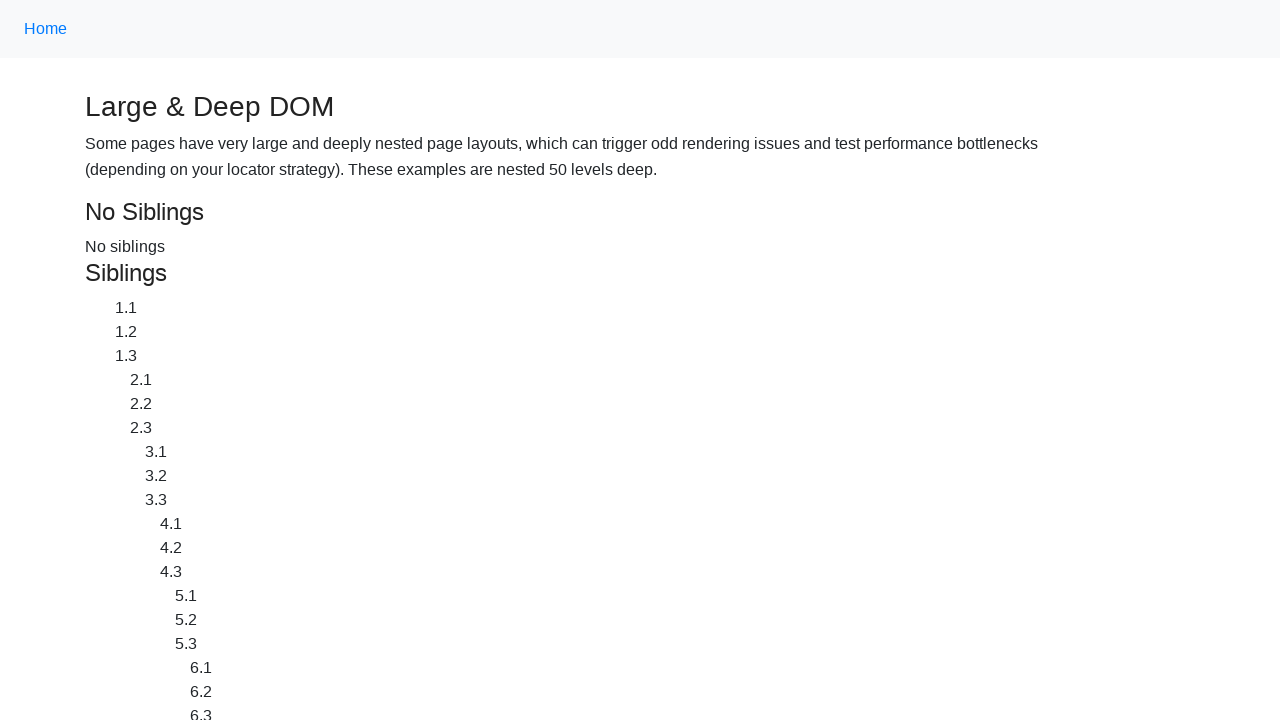

Located CYDEO link at bottom of page
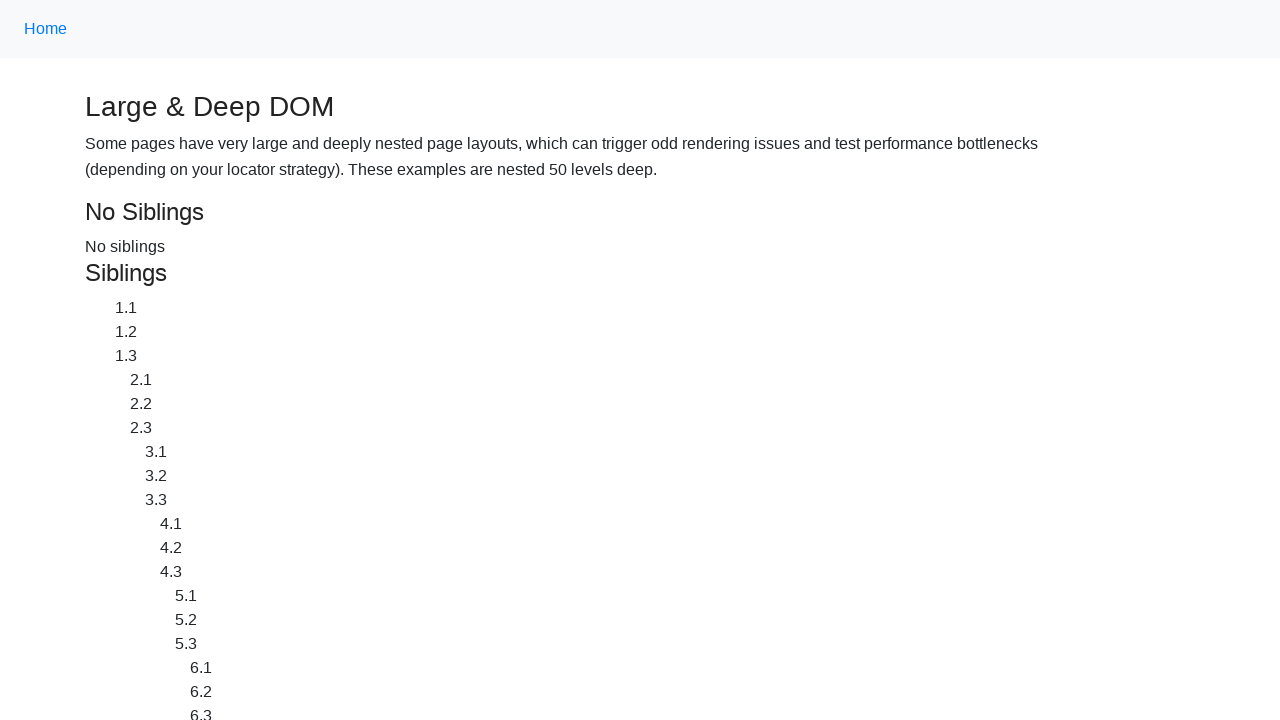

Located Home link at top of page
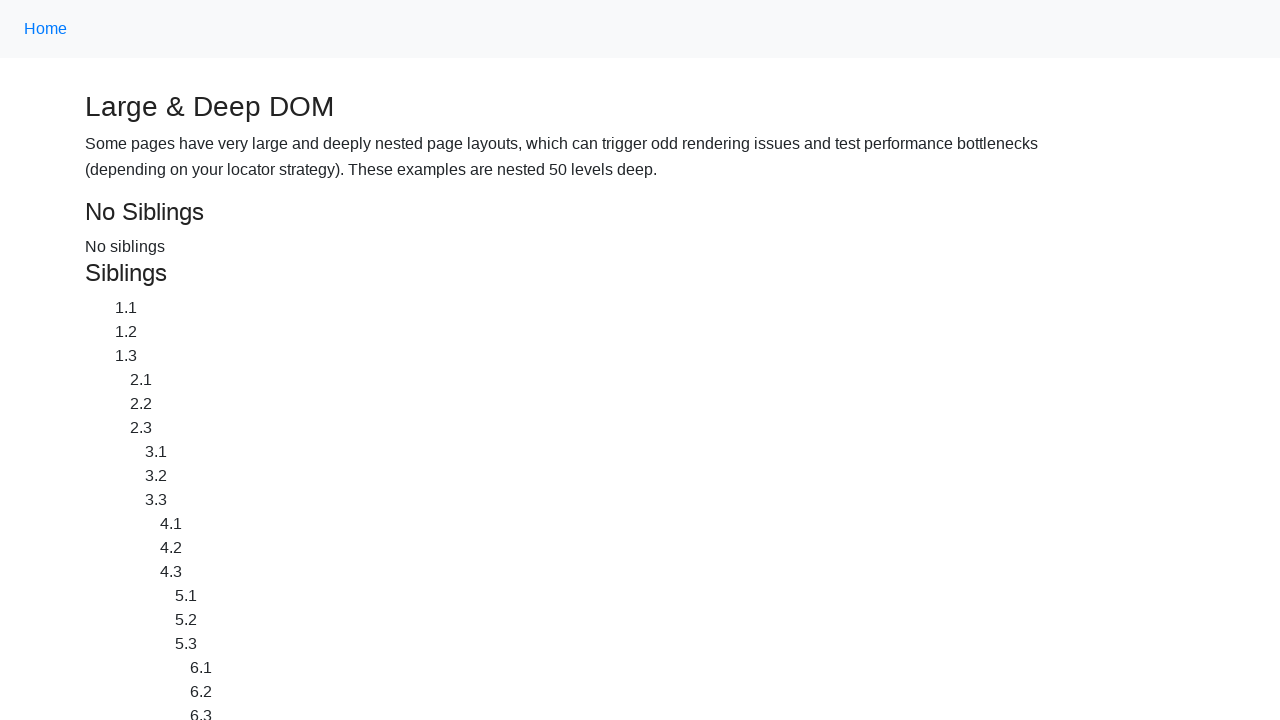

Scrolled down to CYDEO link at bottom of page
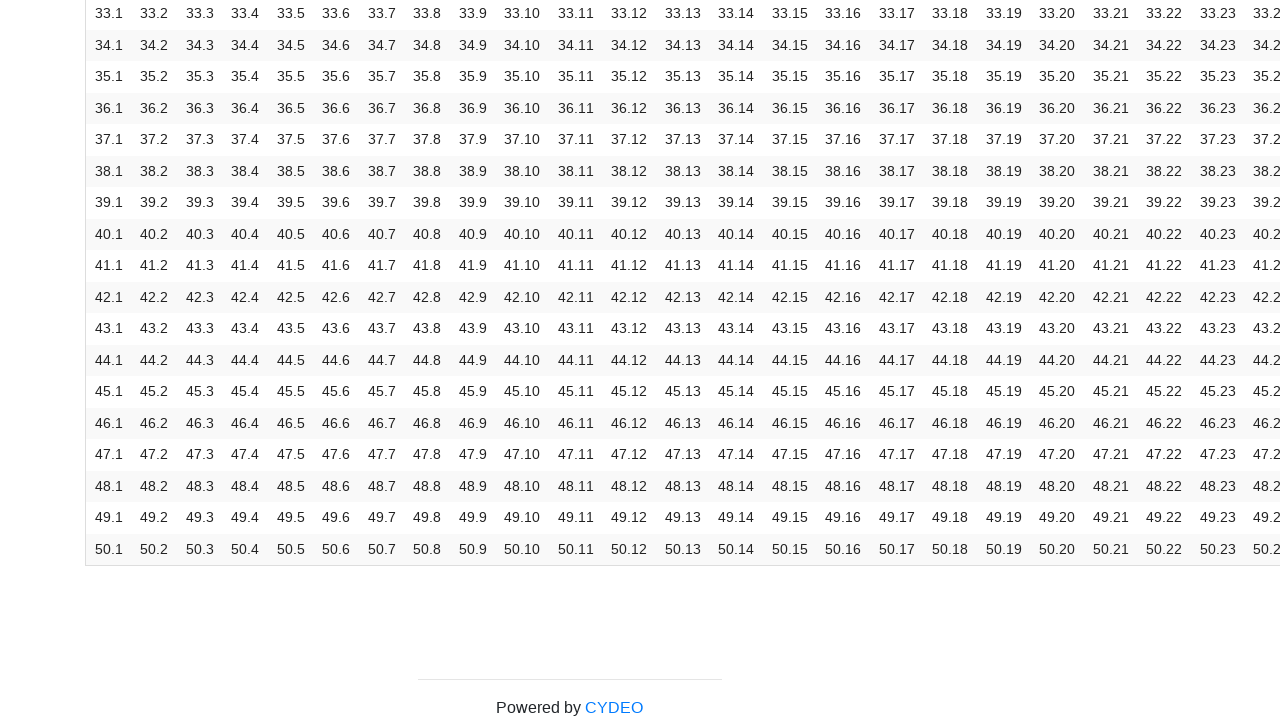

Waited 2 seconds for scroll animation to complete
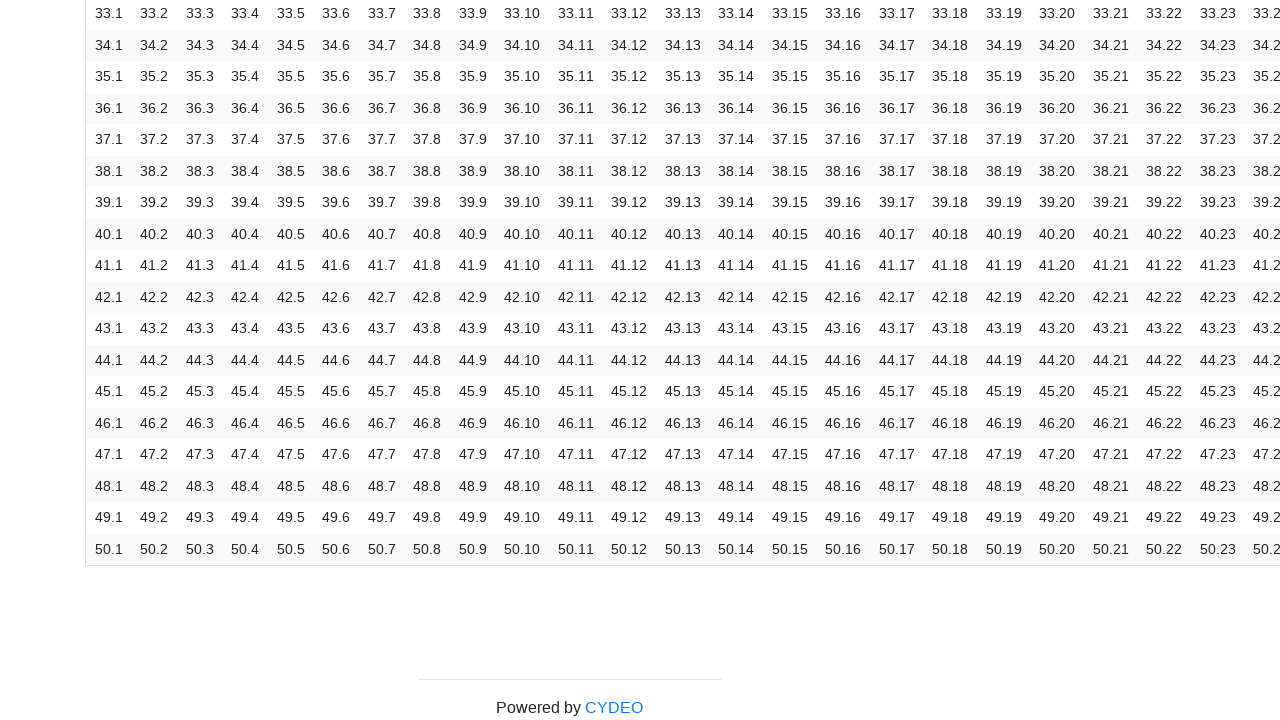

Scrolled back up to Home link at top of page
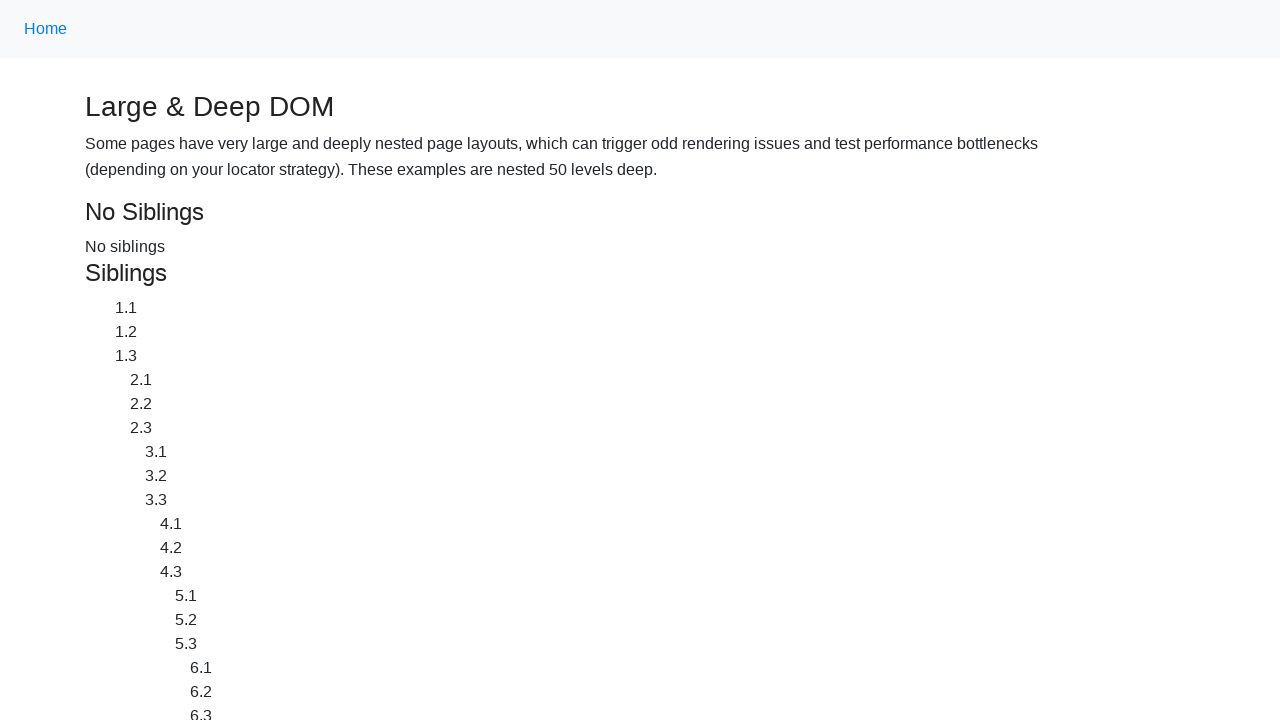

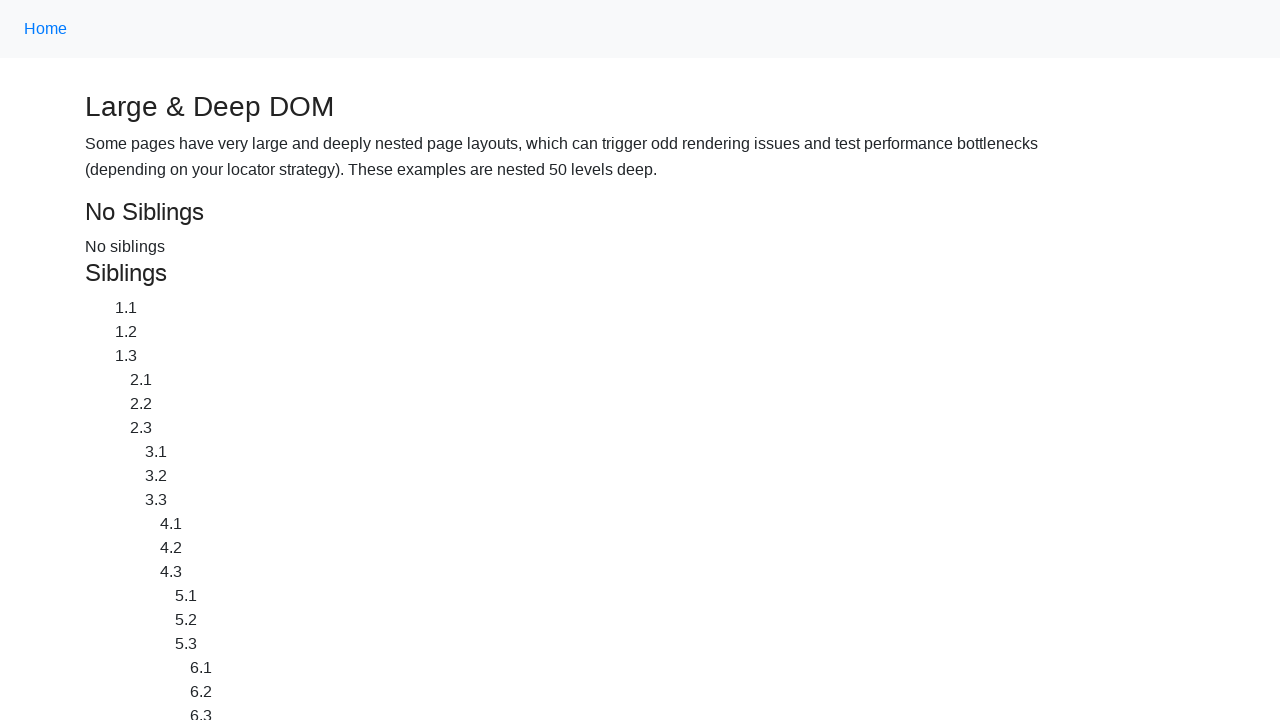